Tests filling multiple text boxes in a loop by typing the same value in all textbox fields

Starting URL: https://demoqa.com/text-box

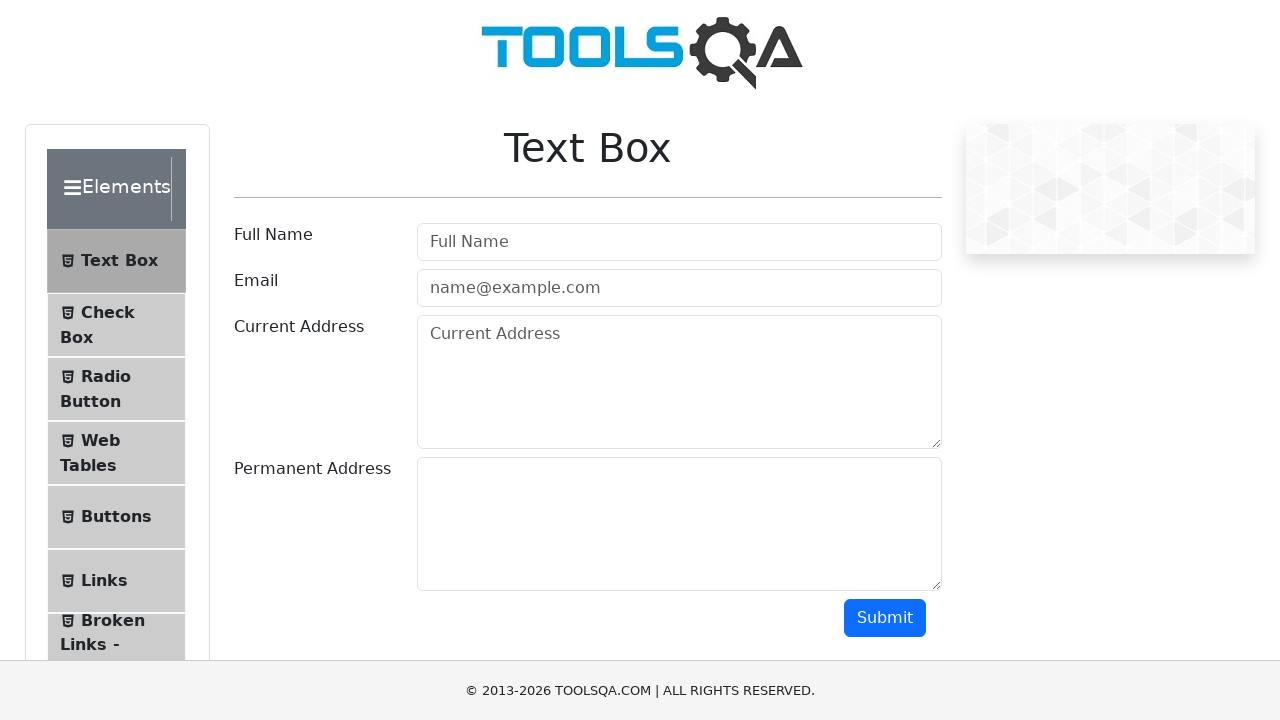

Located all textbox elements on the page
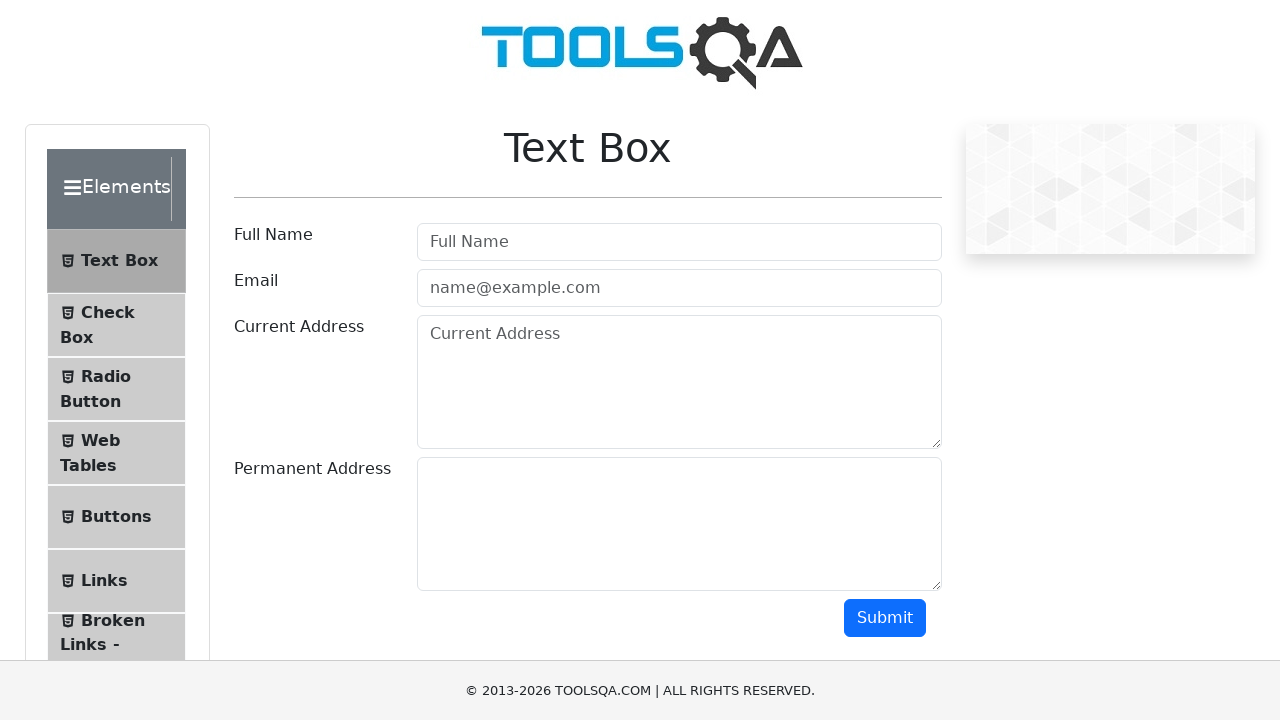

Found 4 textbox fields
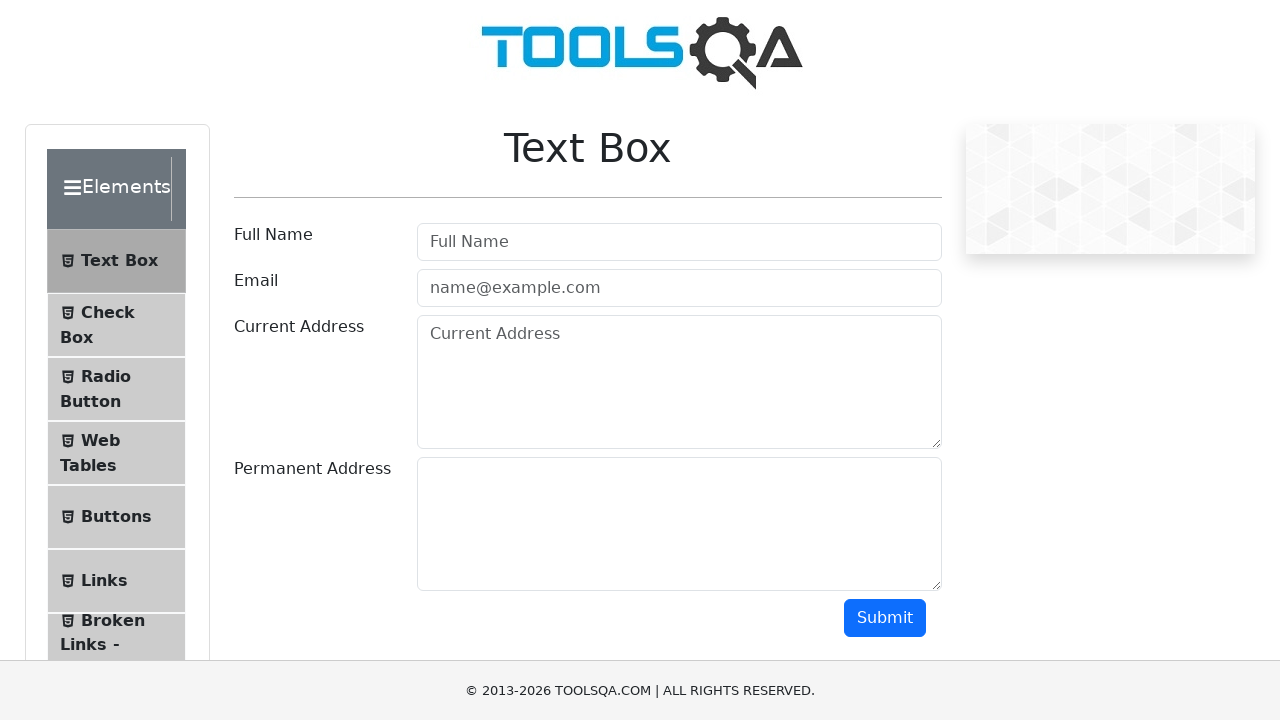

Typed 'test@test.com' in textbox 1 of 4 on internal:role=textbox >> nth=0
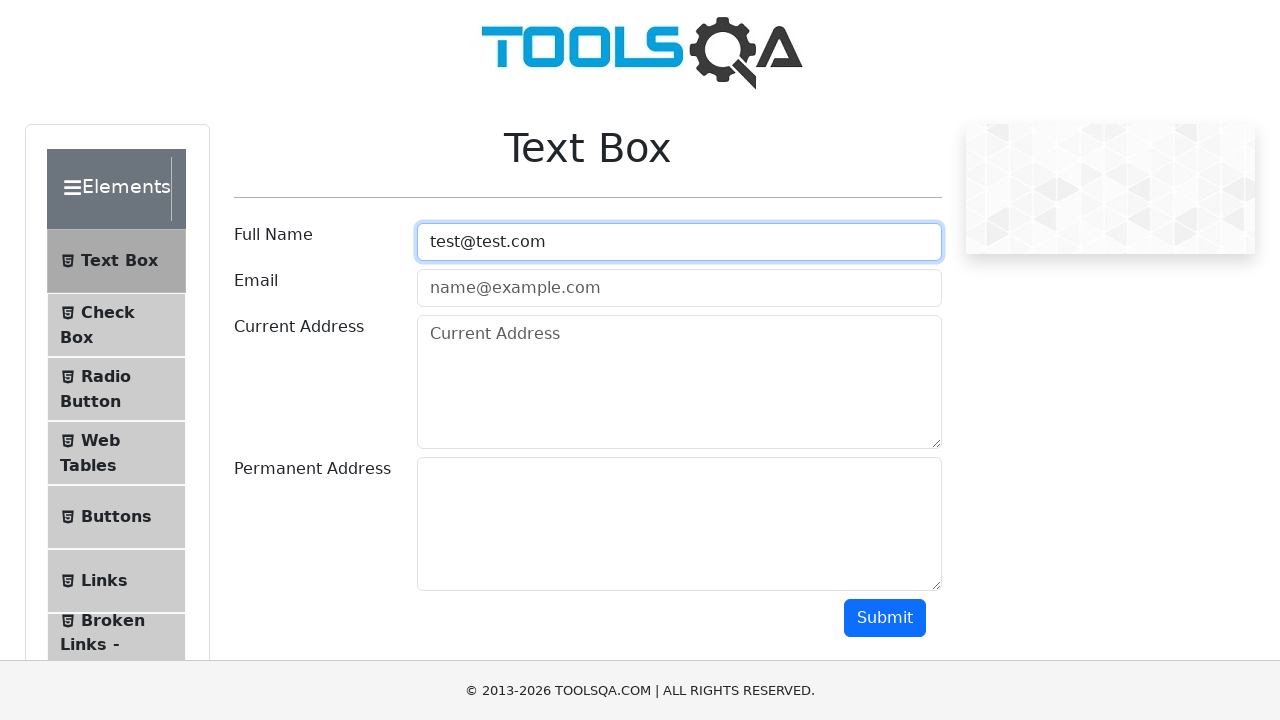

Typed 'test@test.com' in textbox 2 of 4 on internal:role=textbox >> nth=1
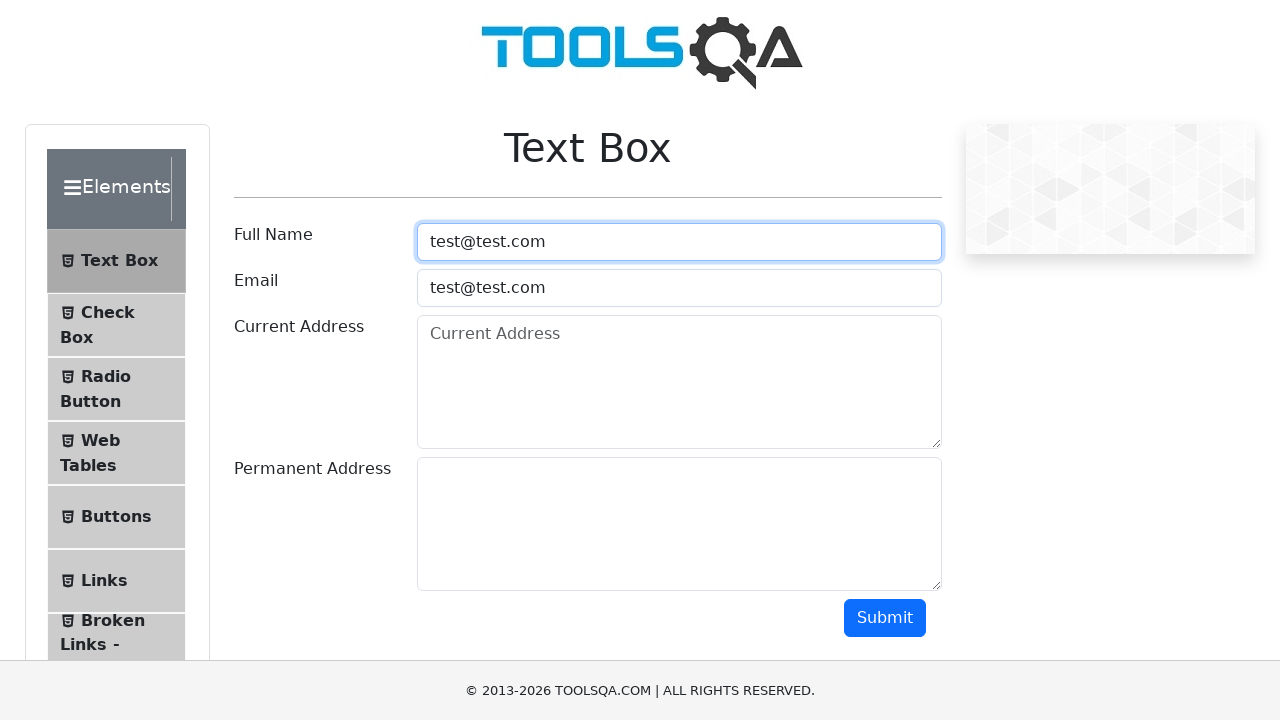

Typed 'test@test.com' in textbox 3 of 4 on internal:role=textbox >> nth=2
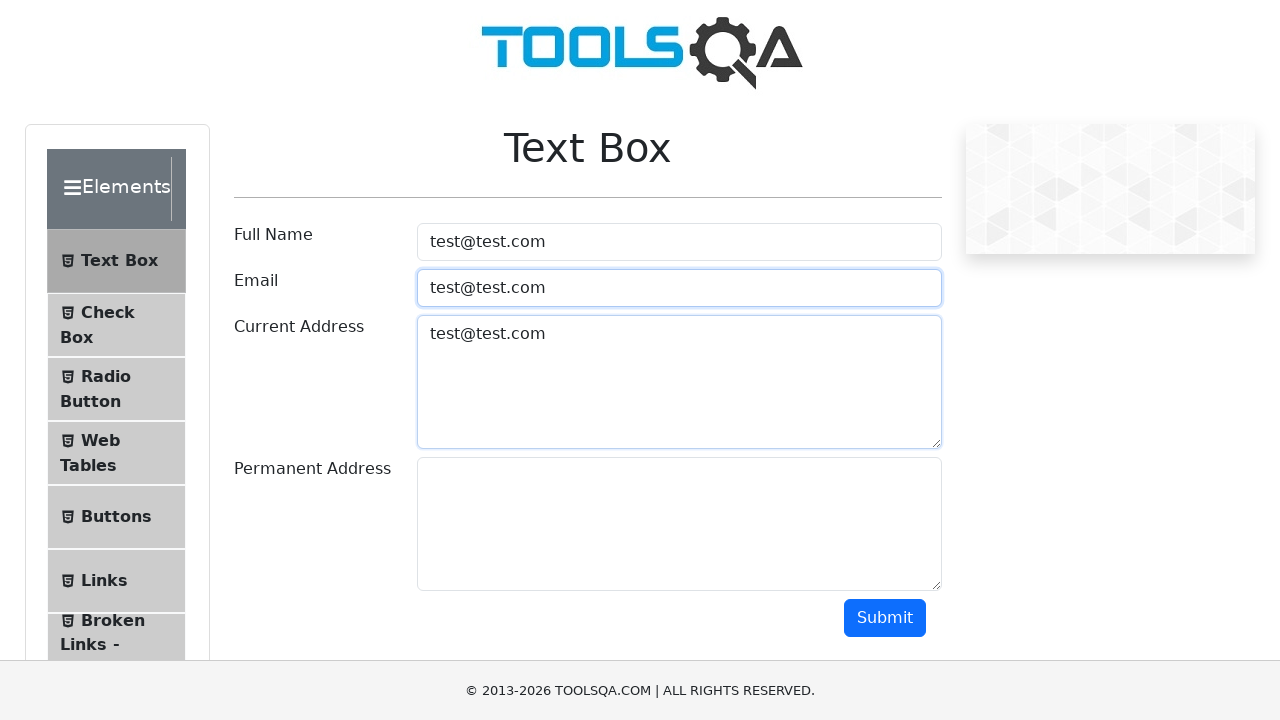

Typed 'test@test.com' in textbox 4 of 4 on internal:role=textbox >> nth=3
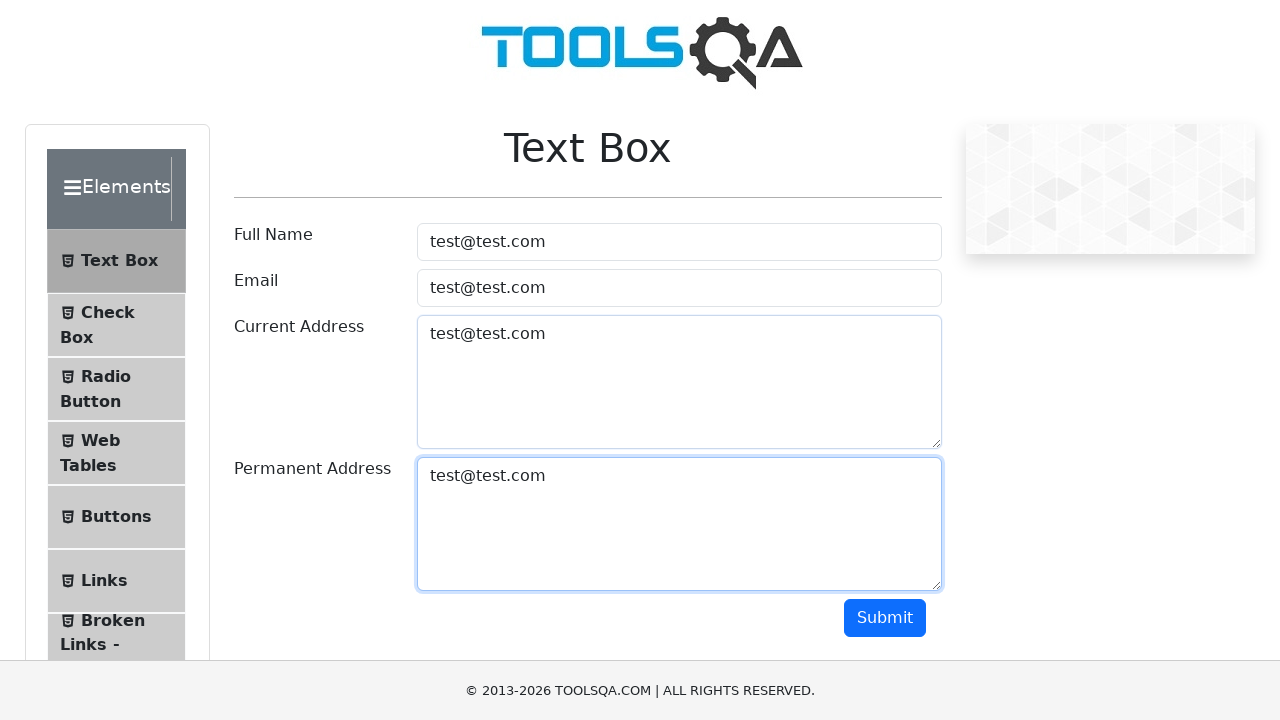

Clicked the submit button at (885, 618) on #submit
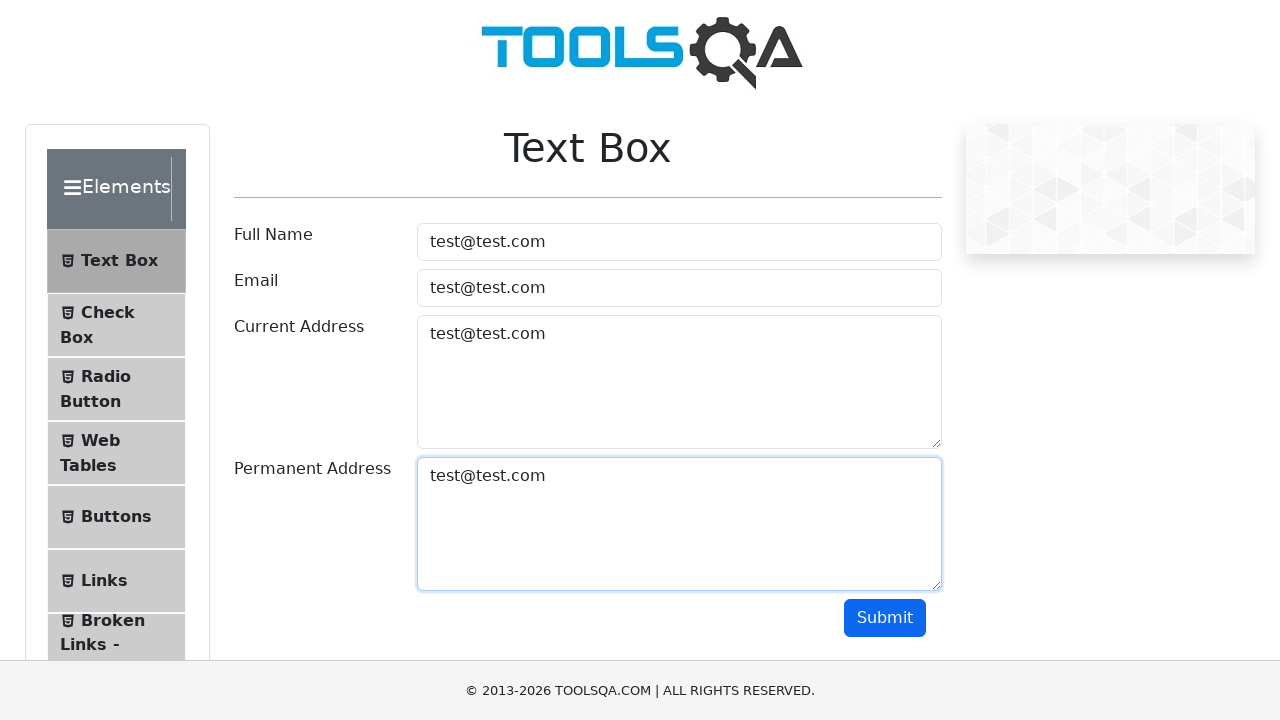

Output section with name field is now visible
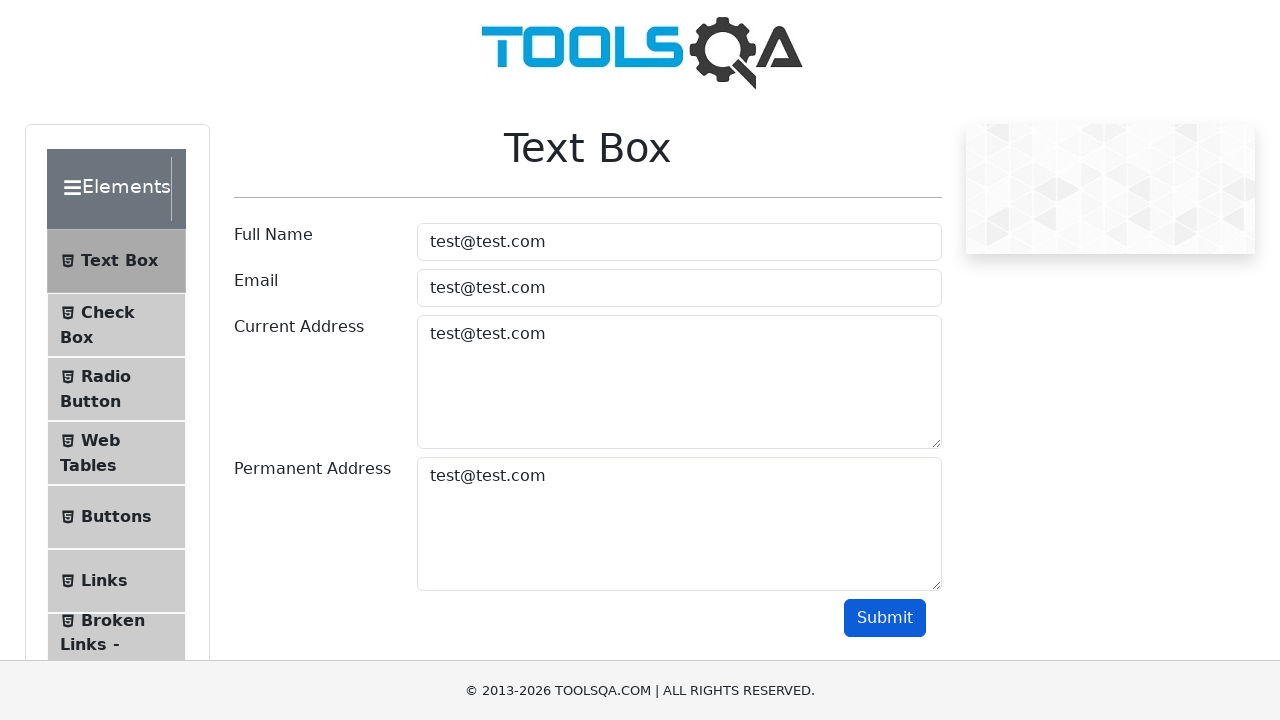

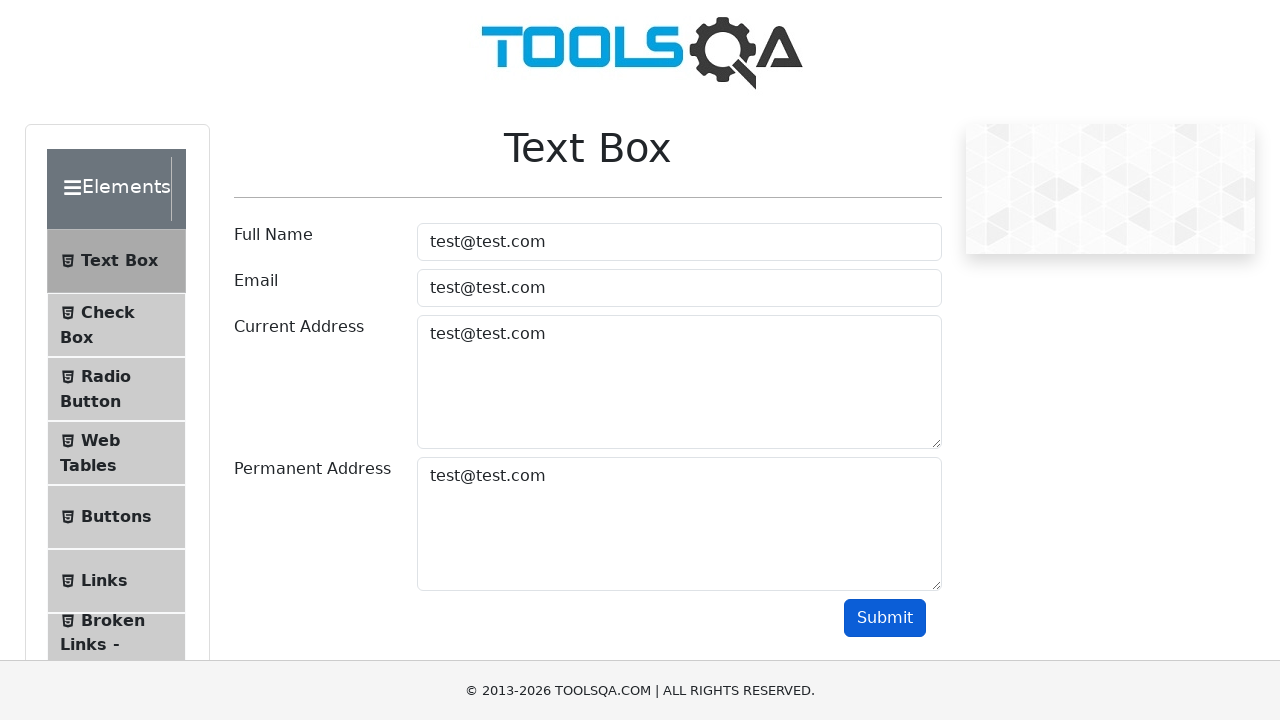